Tests a math-based select dropdown interaction by reading two numbers from the page, calculating their sum, selecting that value from a dropdown menu, and clicking the submit button.

Starting URL: http://suninjuly.github.io/selects1.html

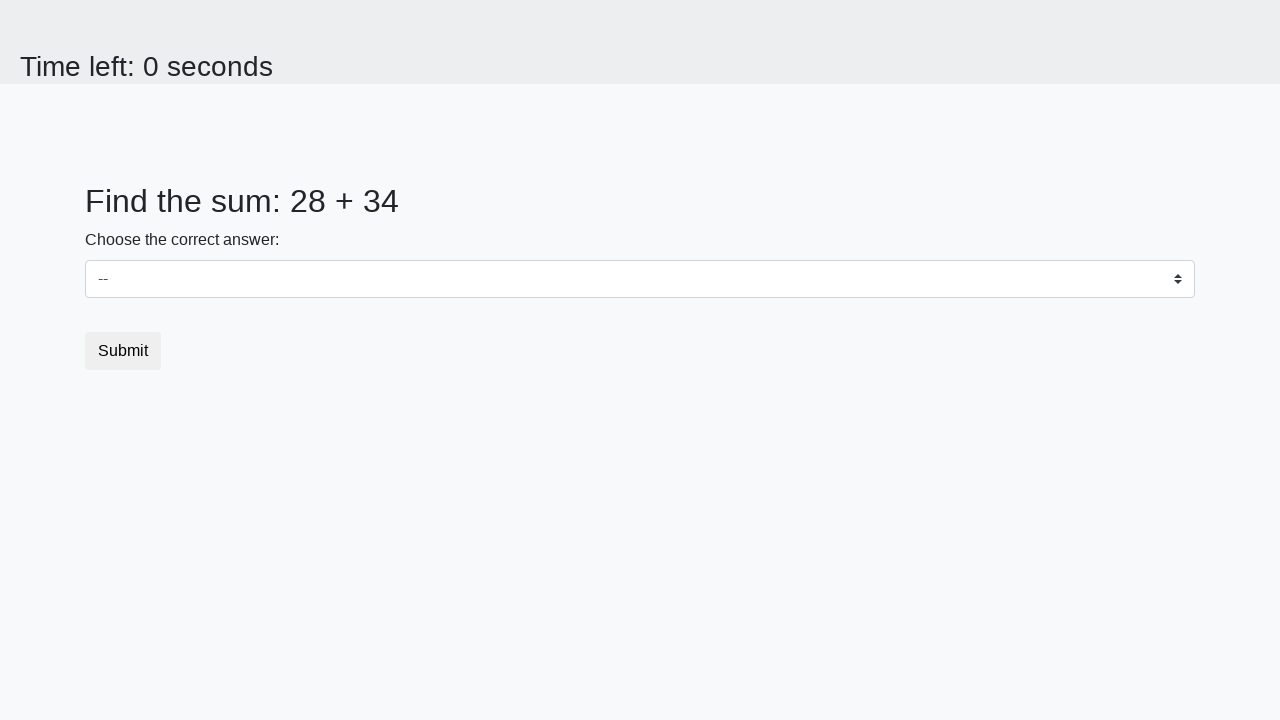

Read first number from page (#num1)
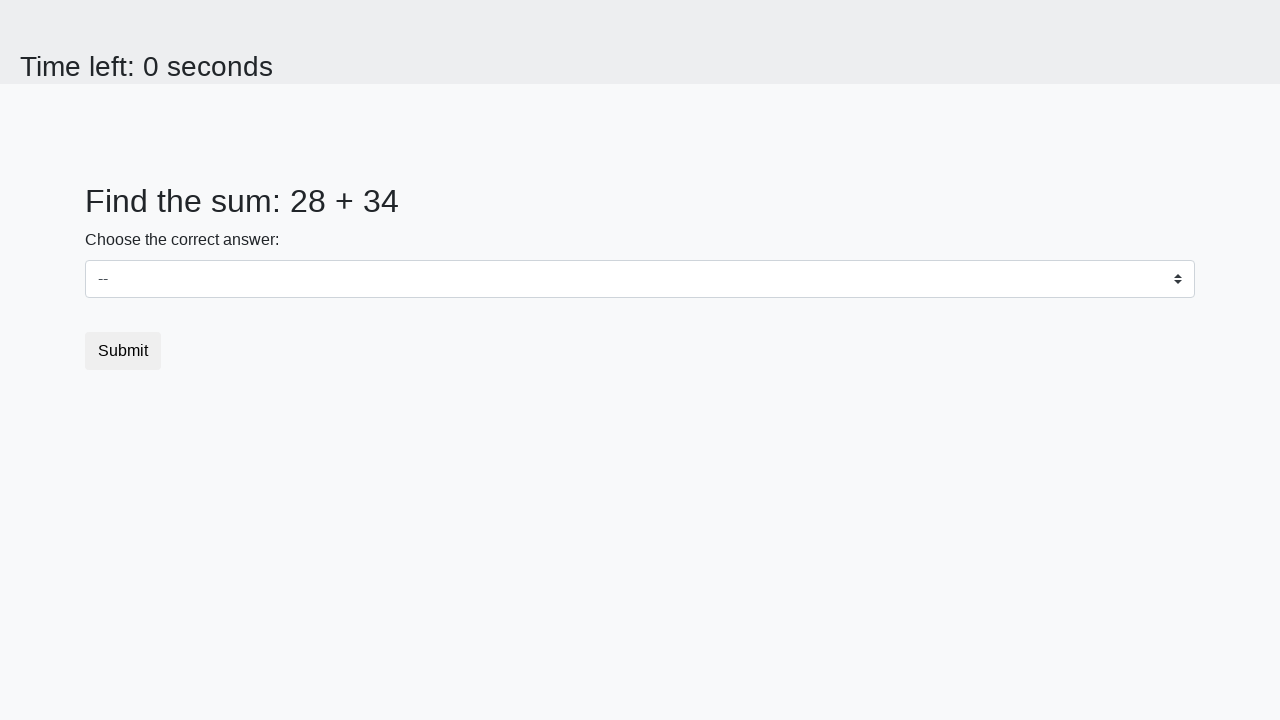

Read second number from page (#num2)
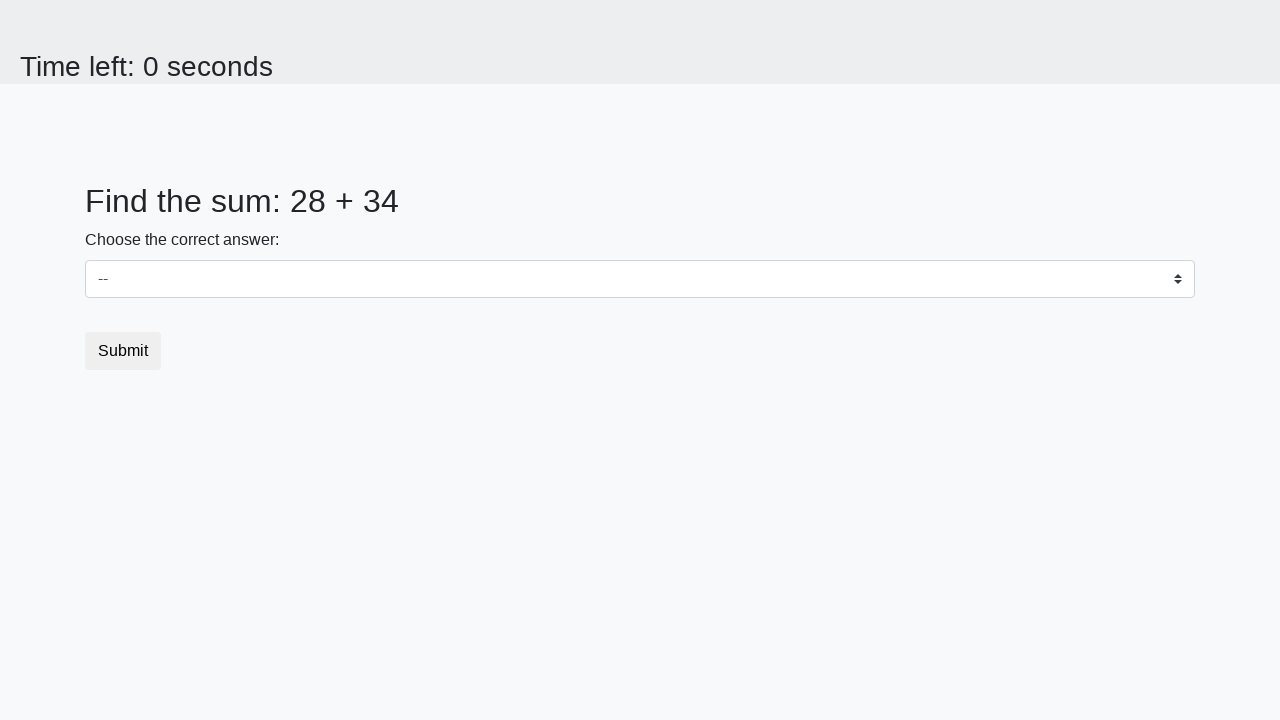

Calculated sum: 28 + 34 = 62
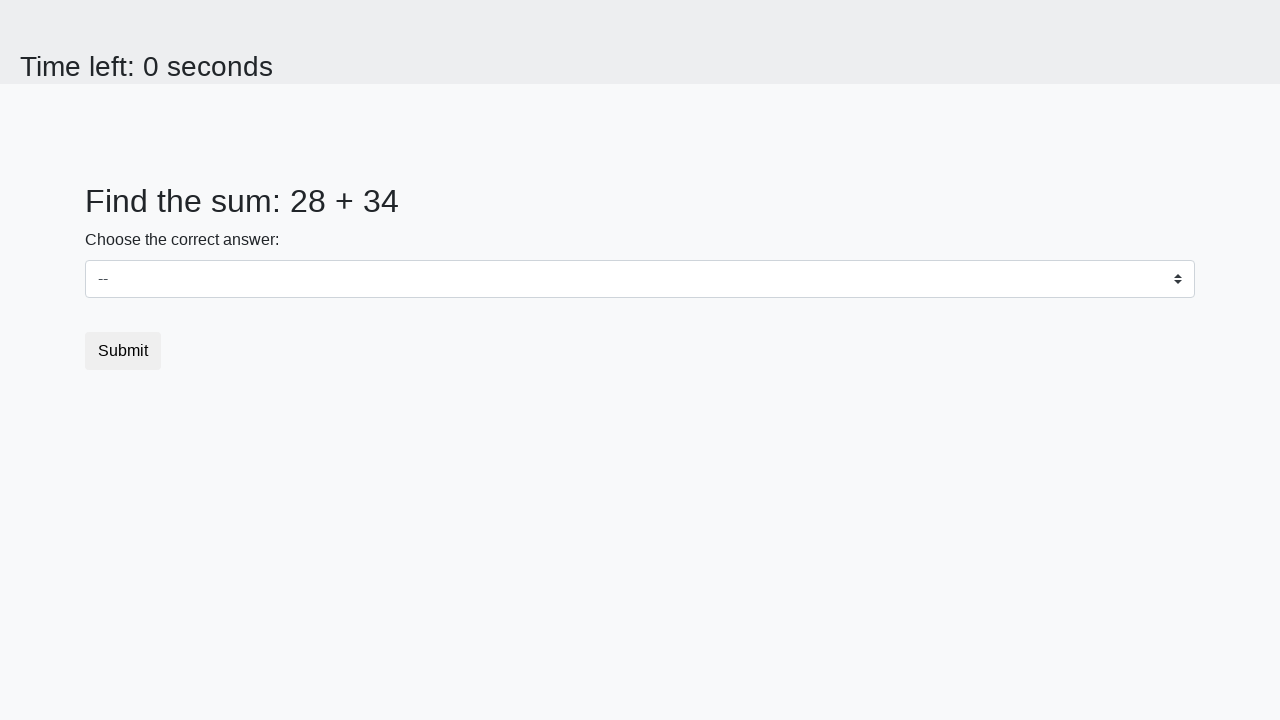

Selected value 62 from dropdown menu on select
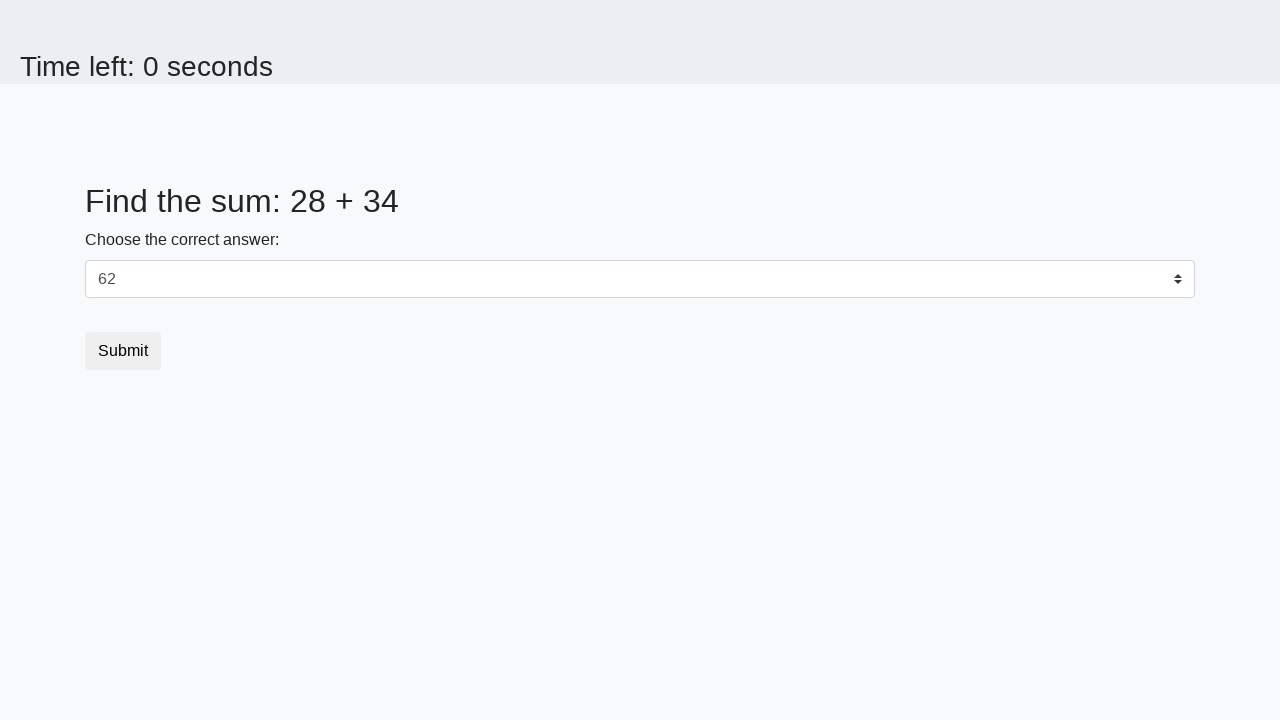

Clicked submit button at (123, 351) on .btn
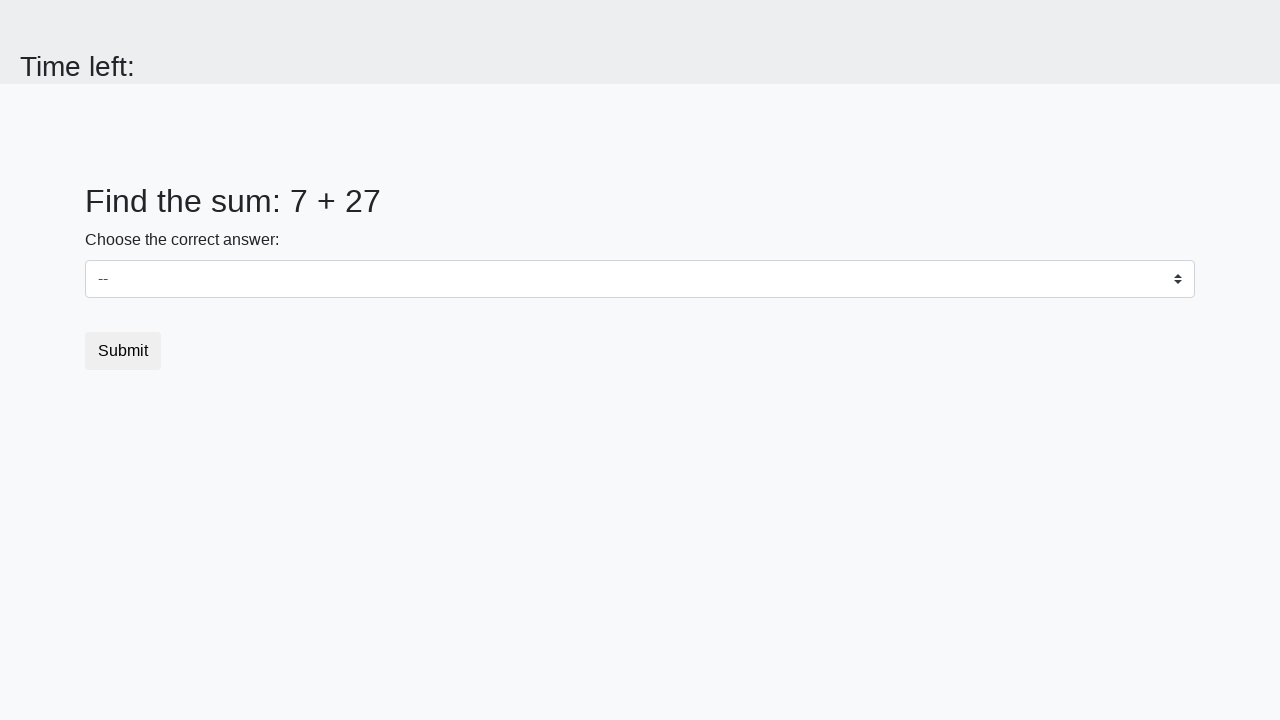

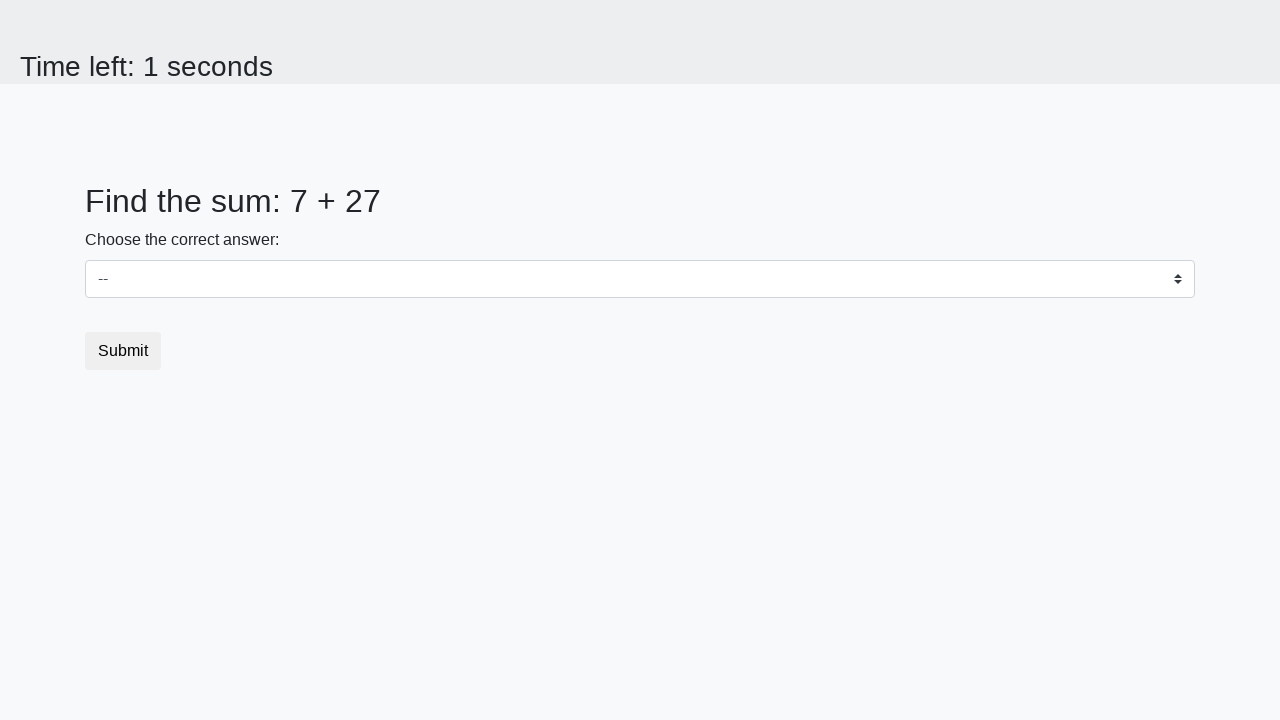